Tests registration form by filling in three required fields and submitting the form to verify successful registration

Starting URL: http://suninjuly.github.io/registration1.html

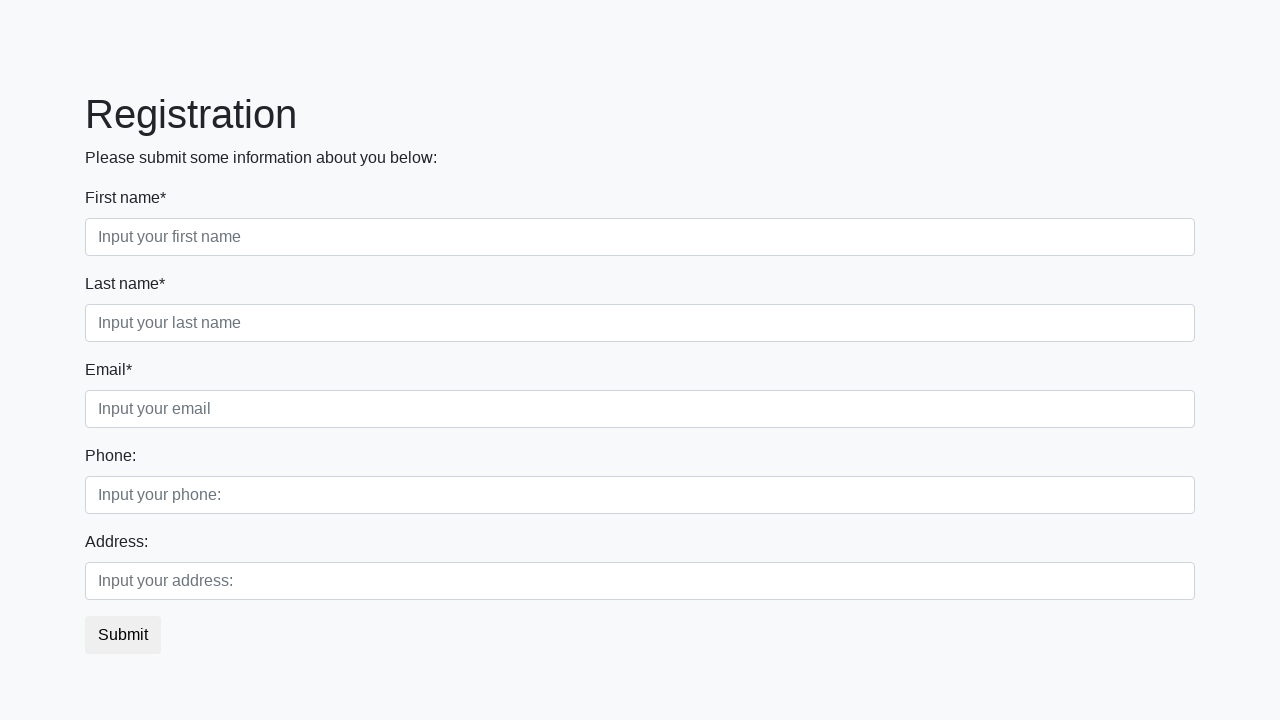

Filled first name field with 'Alice' on .first_block .form-control.first
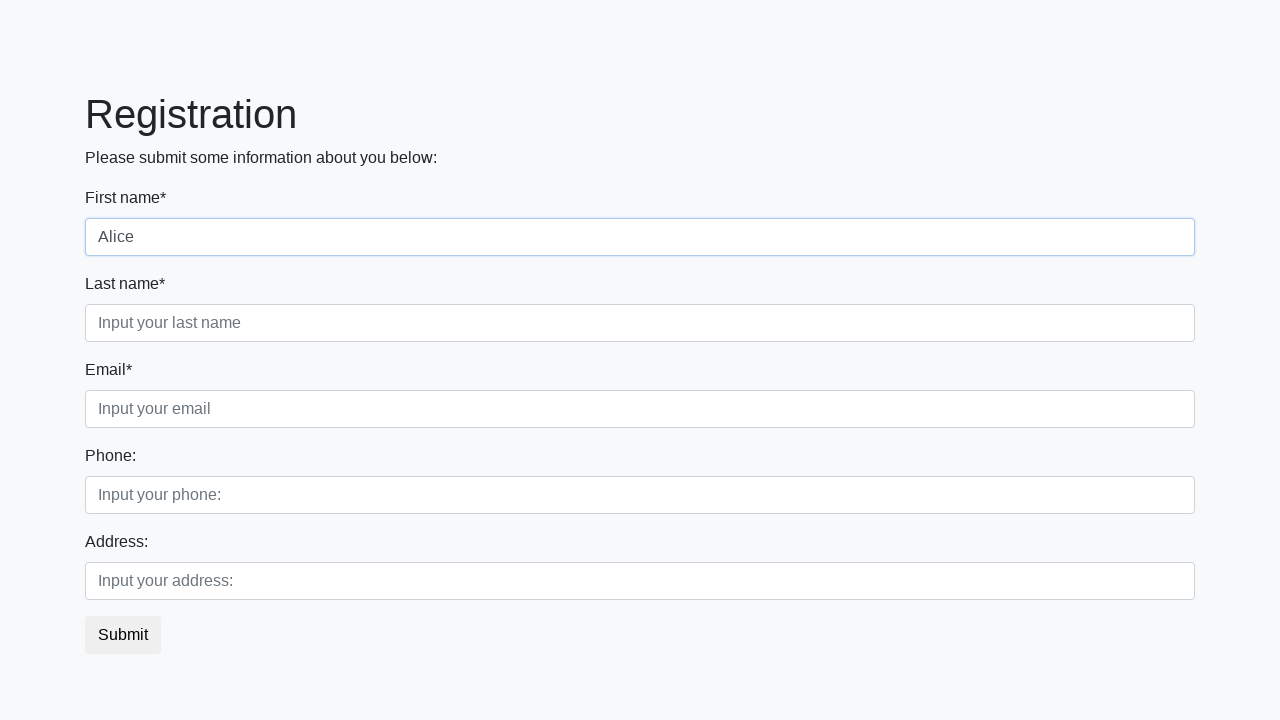

Filled last name field with 'Johnson' on .first_block .form-control.second
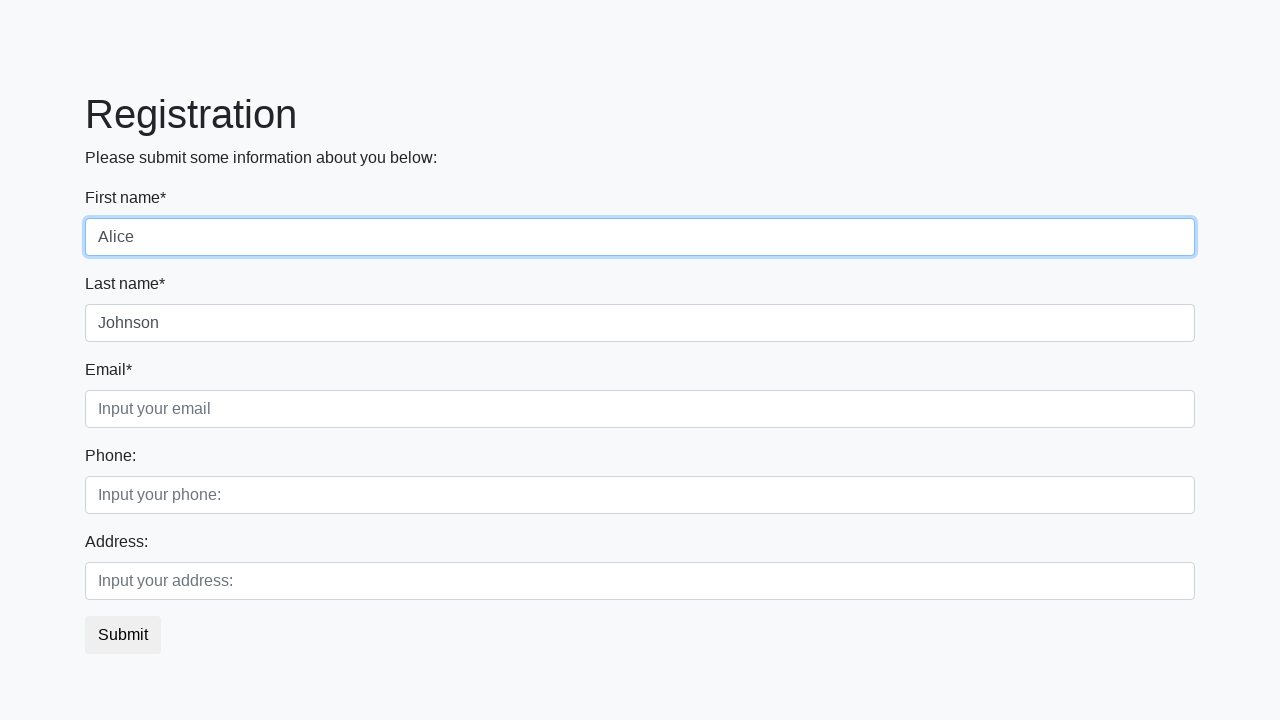

Filled email field with 'alice.johnson@example.com' on .first_block .form-control.third
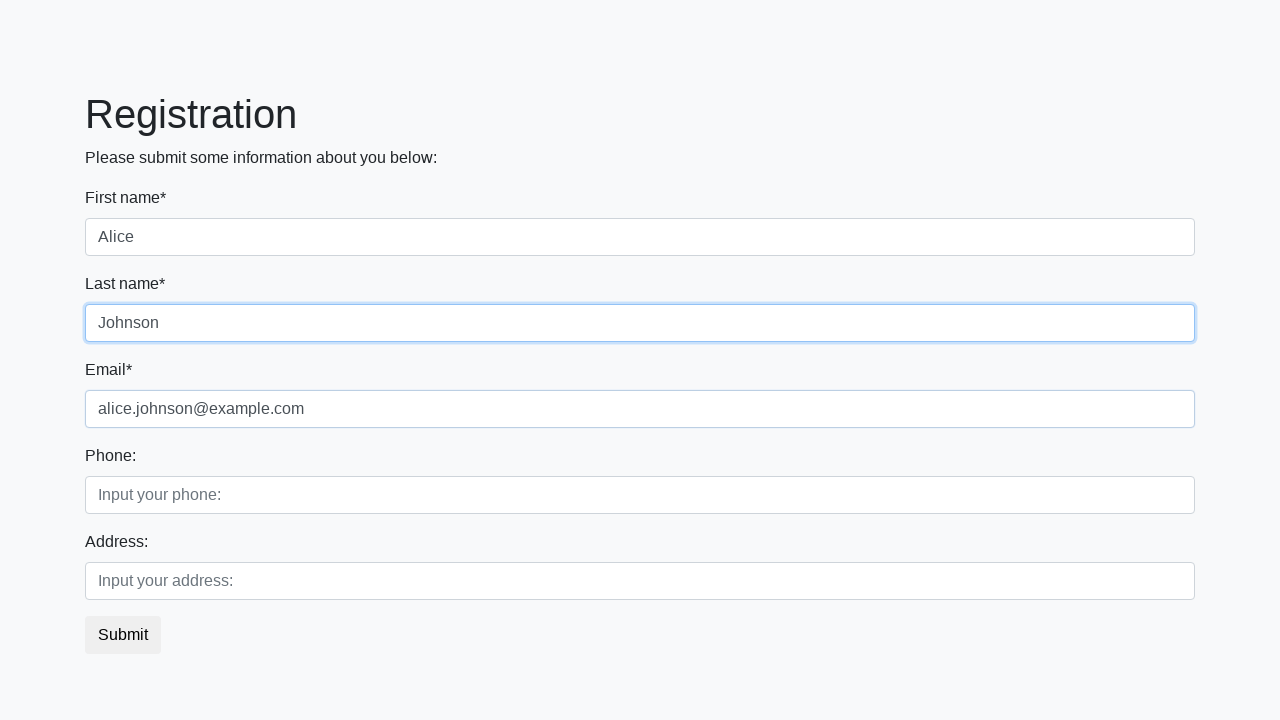

Clicked submit button to register at (123, 635) on button.btn
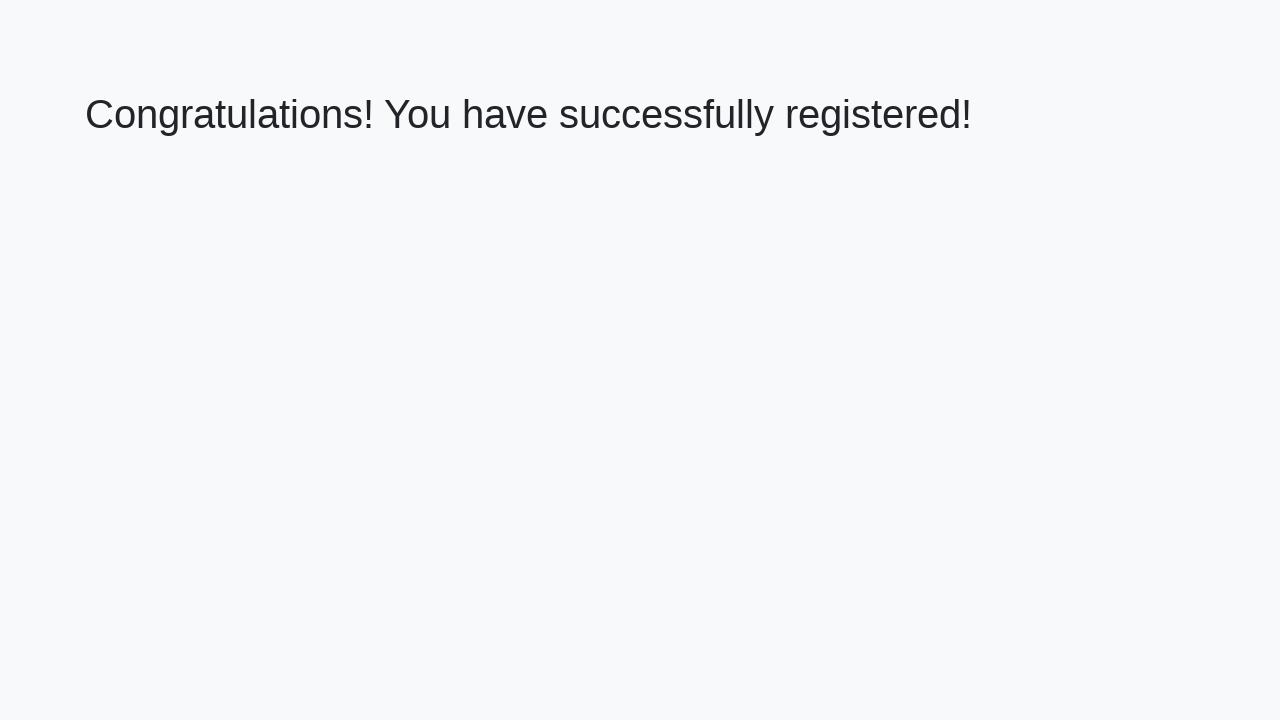

Confirmation message loaded
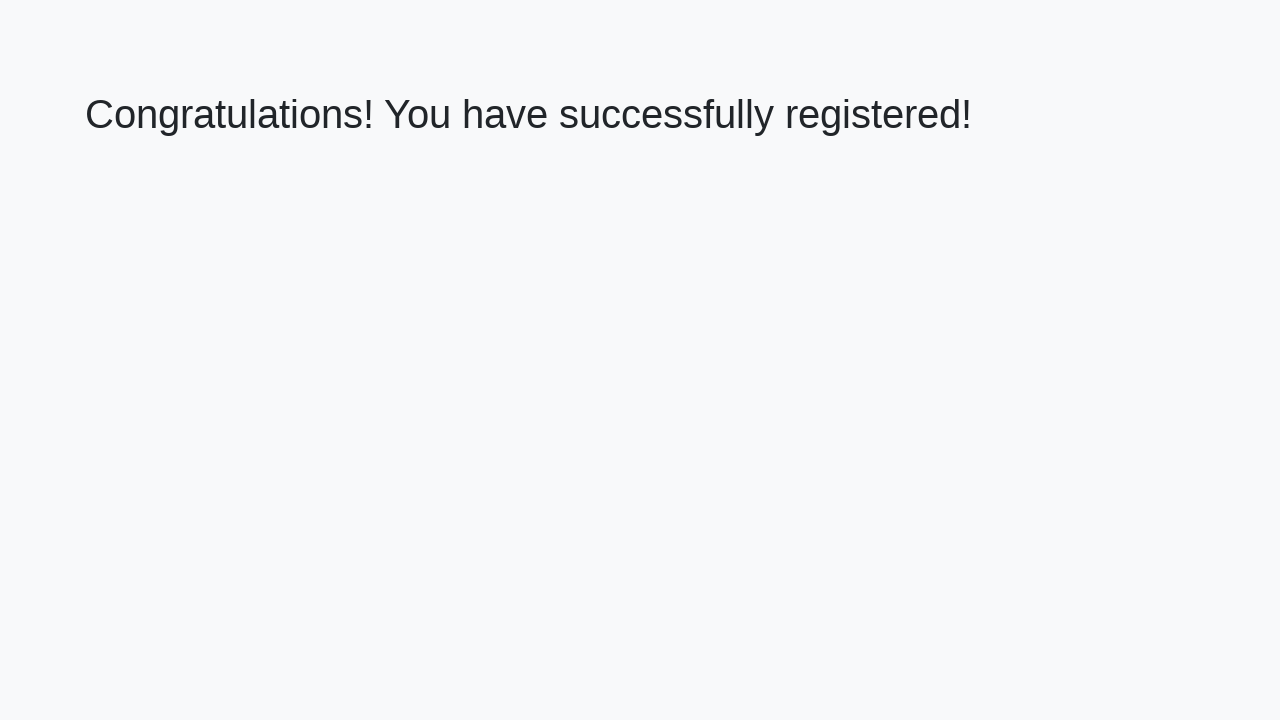

Verified success message: 'Congratulations! You have successfully registered!'
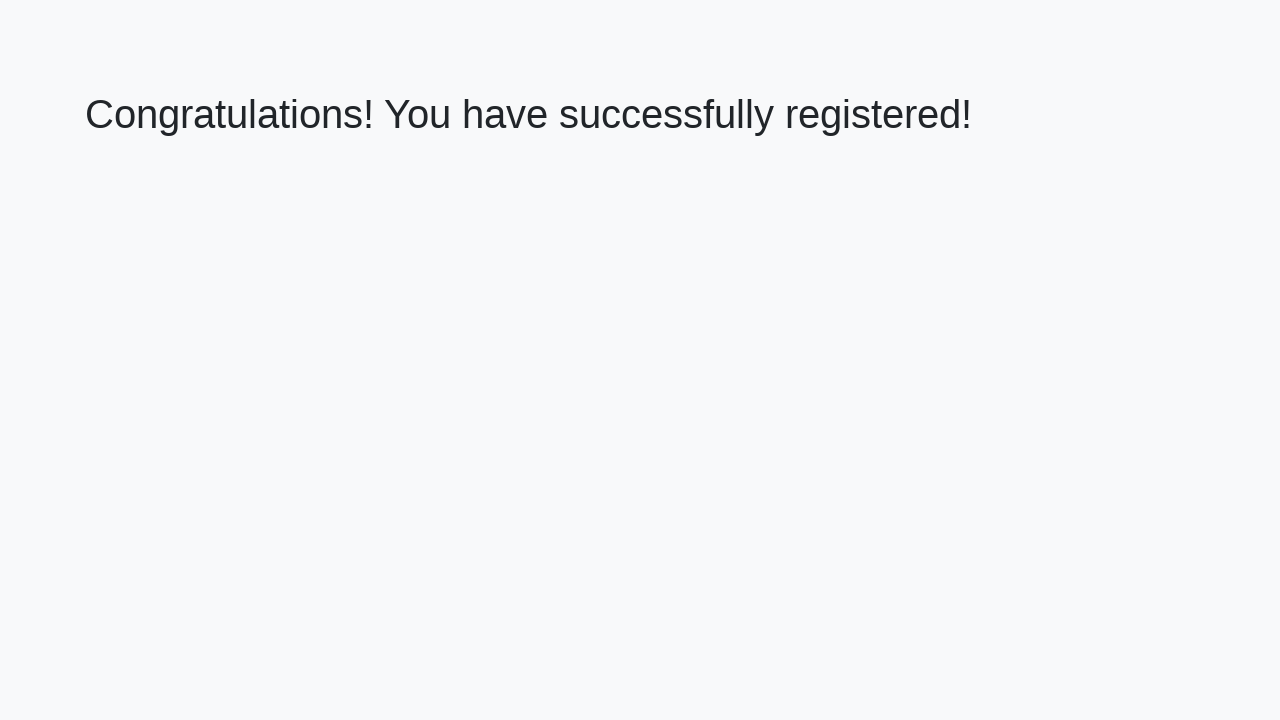

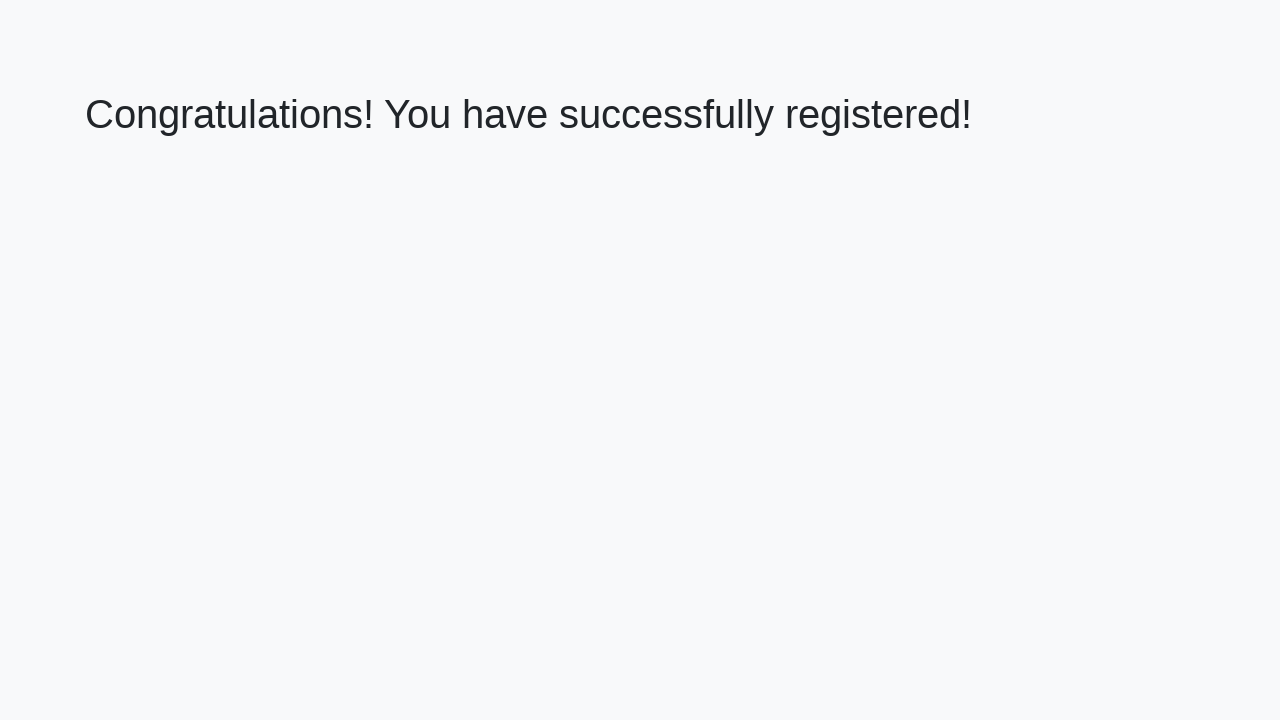